Tests that a todo item is removed when edited to an empty string

Starting URL: https://demo.playwright.dev/todomvc

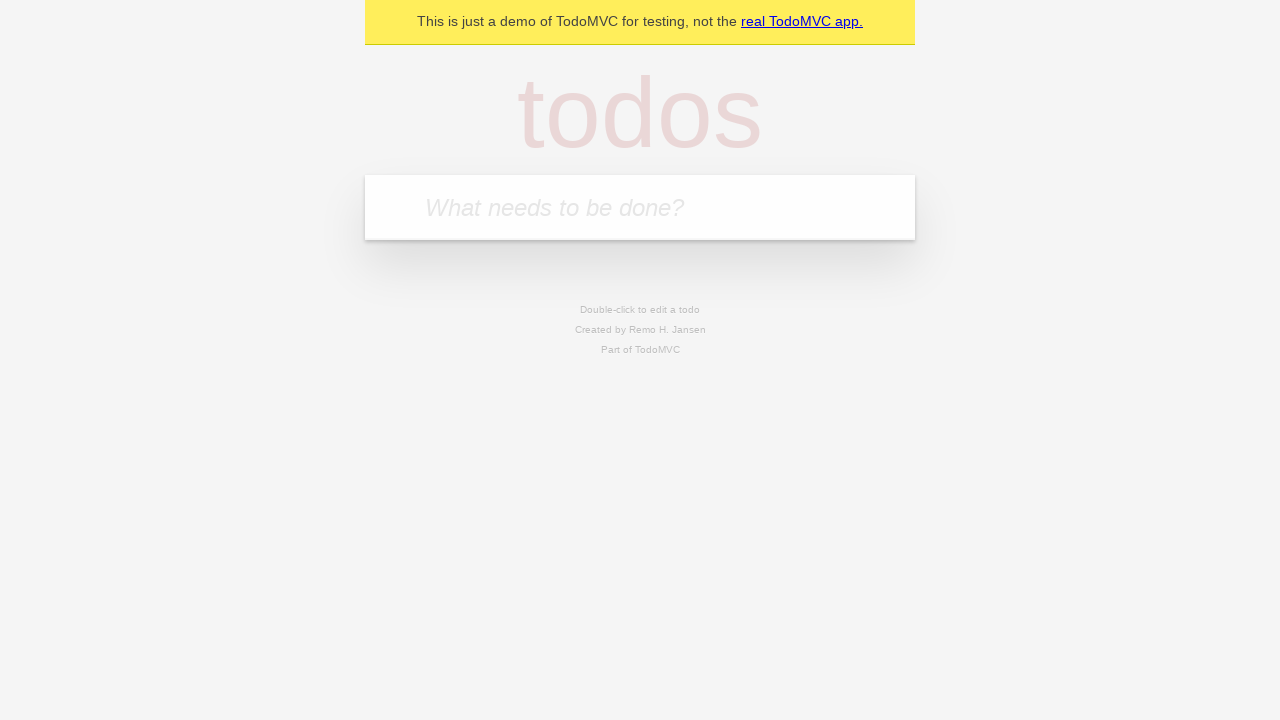

Filled new todo input with 'buy some cheese' on internal:attr=[placeholder="What needs to be done?"i]
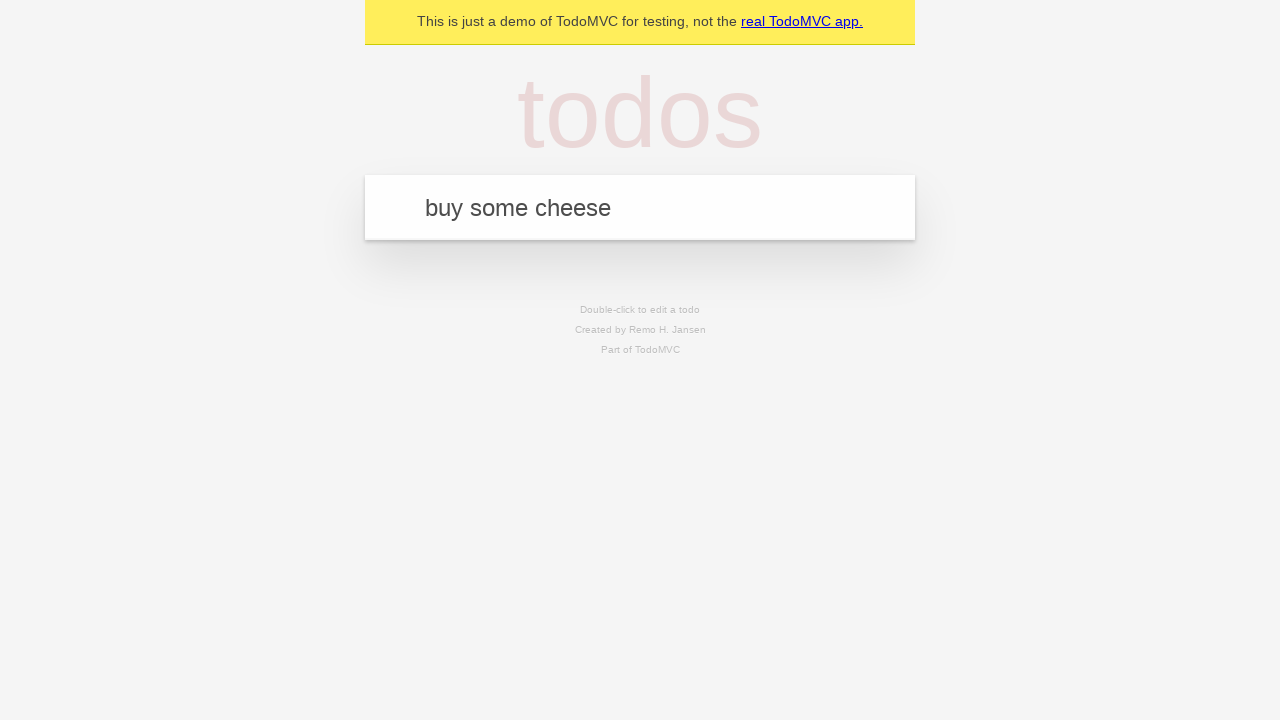

Pressed Enter to create todo 'buy some cheese' on internal:attr=[placeholder="What needs to be done?"i]
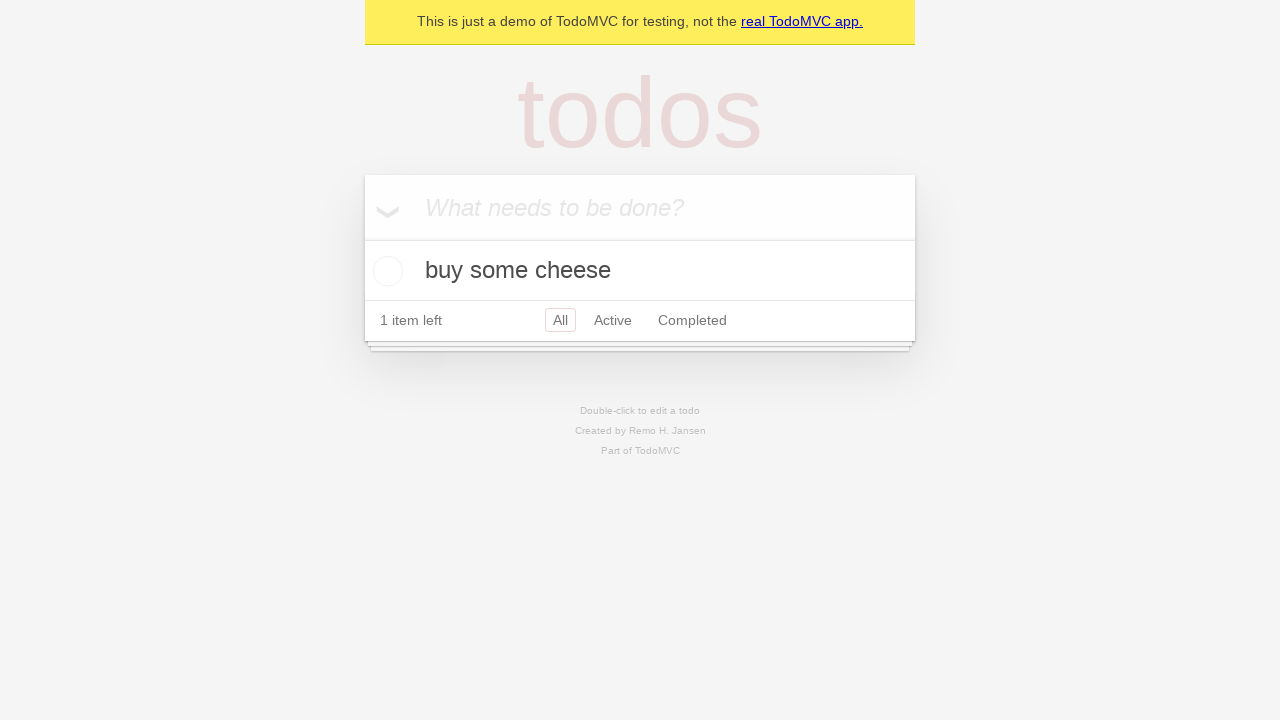

Filled new todo input with 'feed the cat' on internal:attr=[placeholder="What needs to be done?"i]
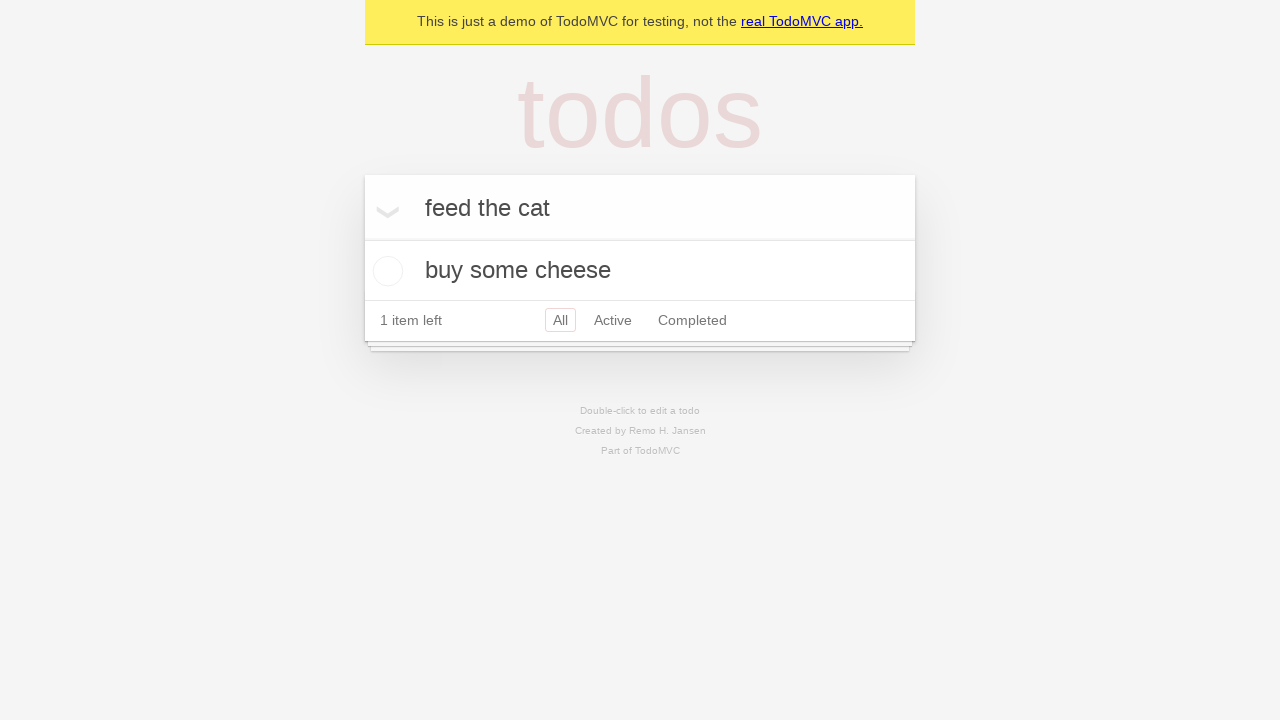

Pressed Enter to create todo 'feed the cat' on internal:attr=[placeholder="What needs to be done?"i]
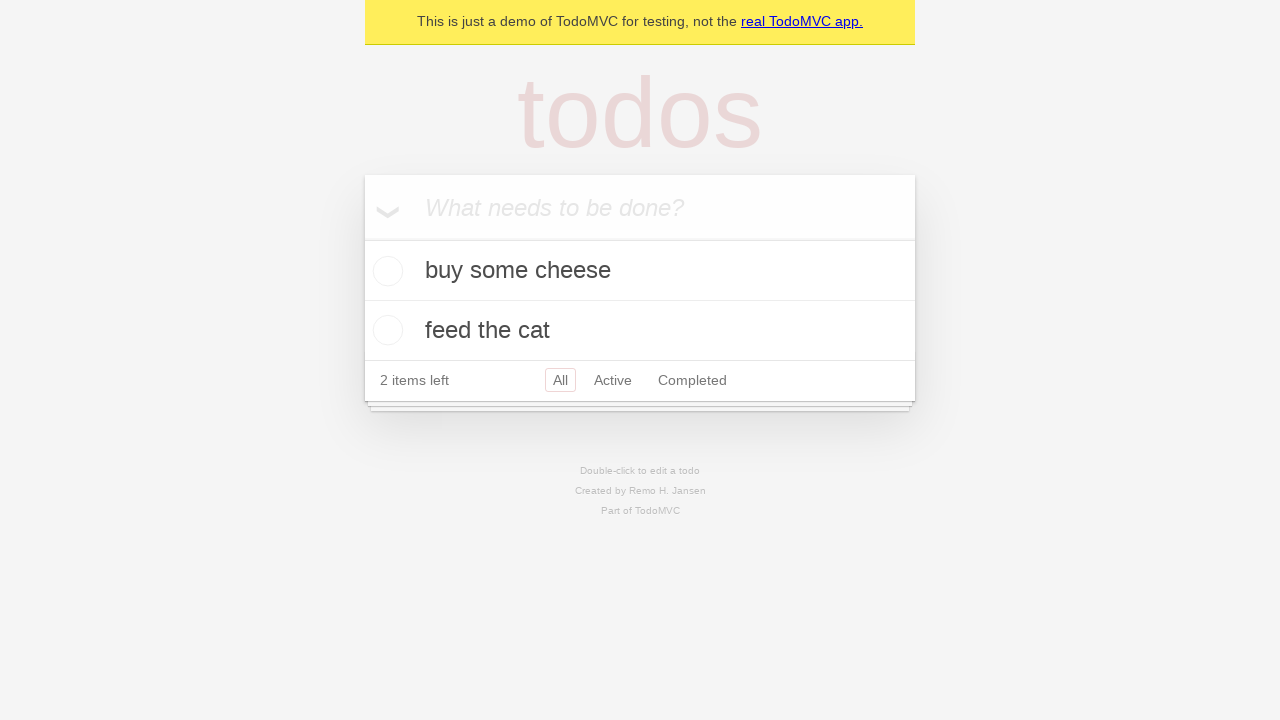

Filled new todo input with 'book a doctors appointment' on internal:attr=[placeholder="What needs to be done?"i]
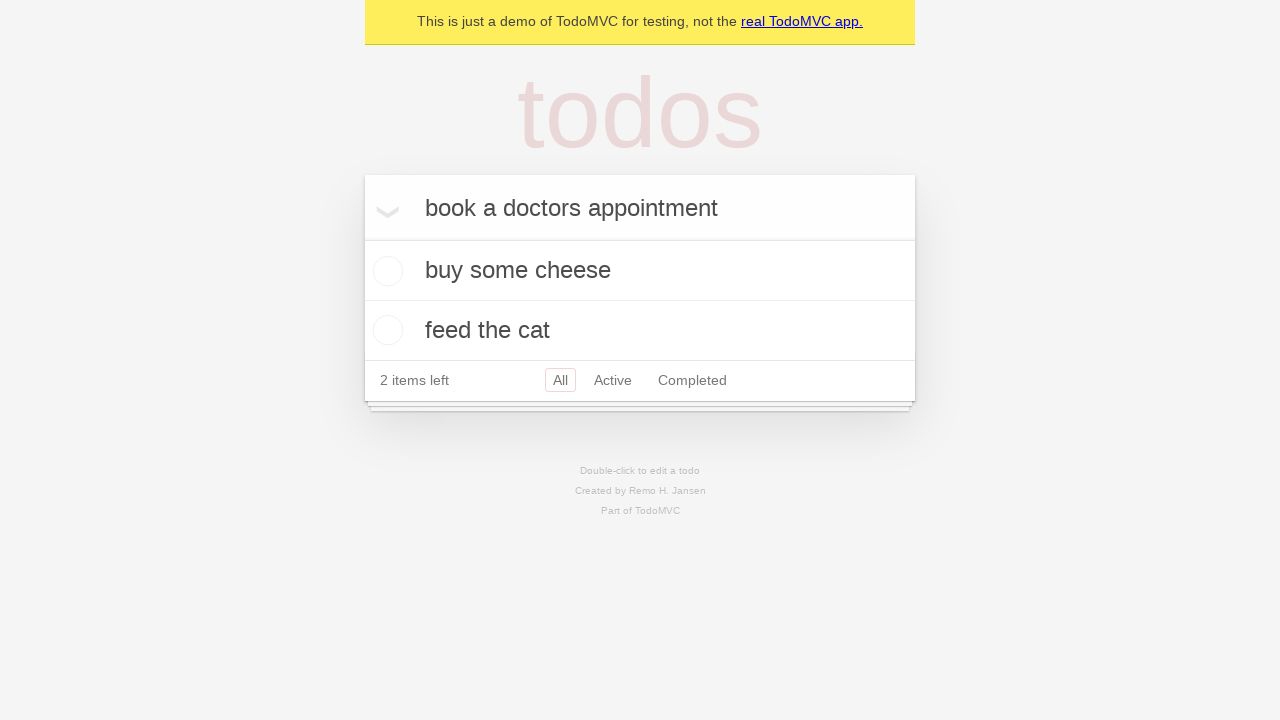

Pressed Enter to create todo 'book a doctors appointment' on internal:attr=[placeholder="What needs to be done?"i]
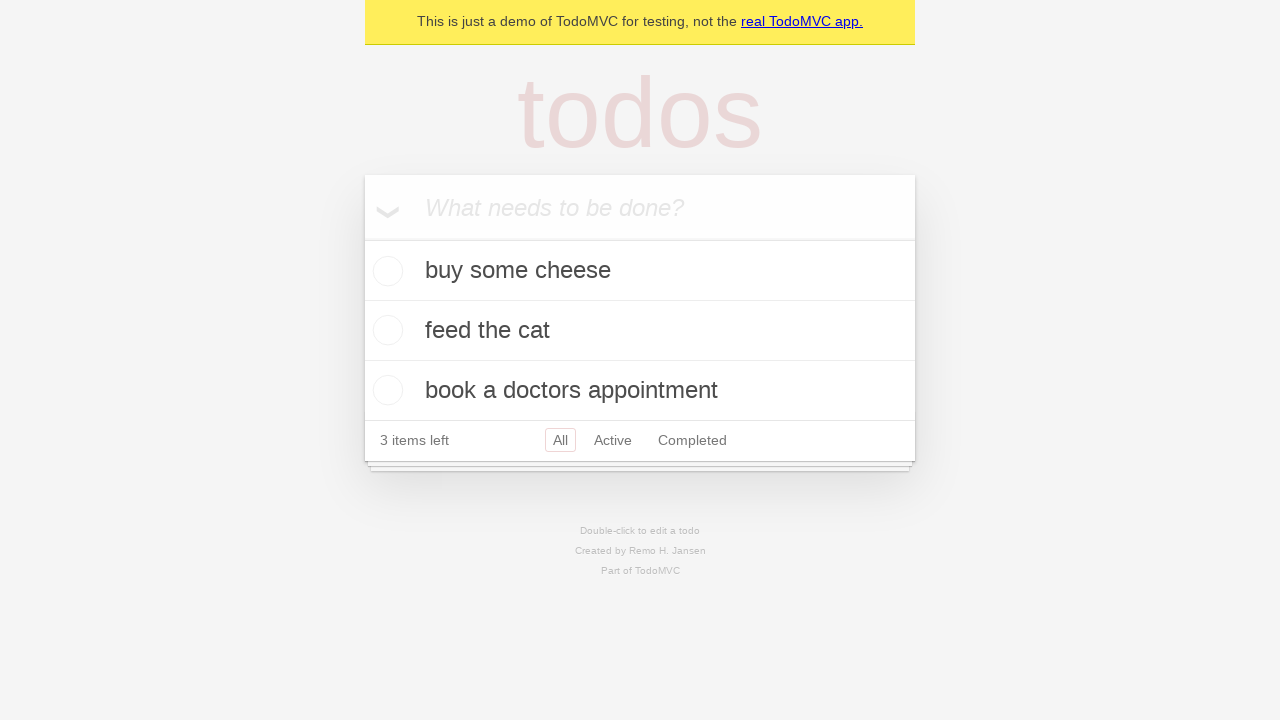

Double-clicked second todo item to enter edit mode at (640, 331) on [data-testid='todo-item'] >> nth=1
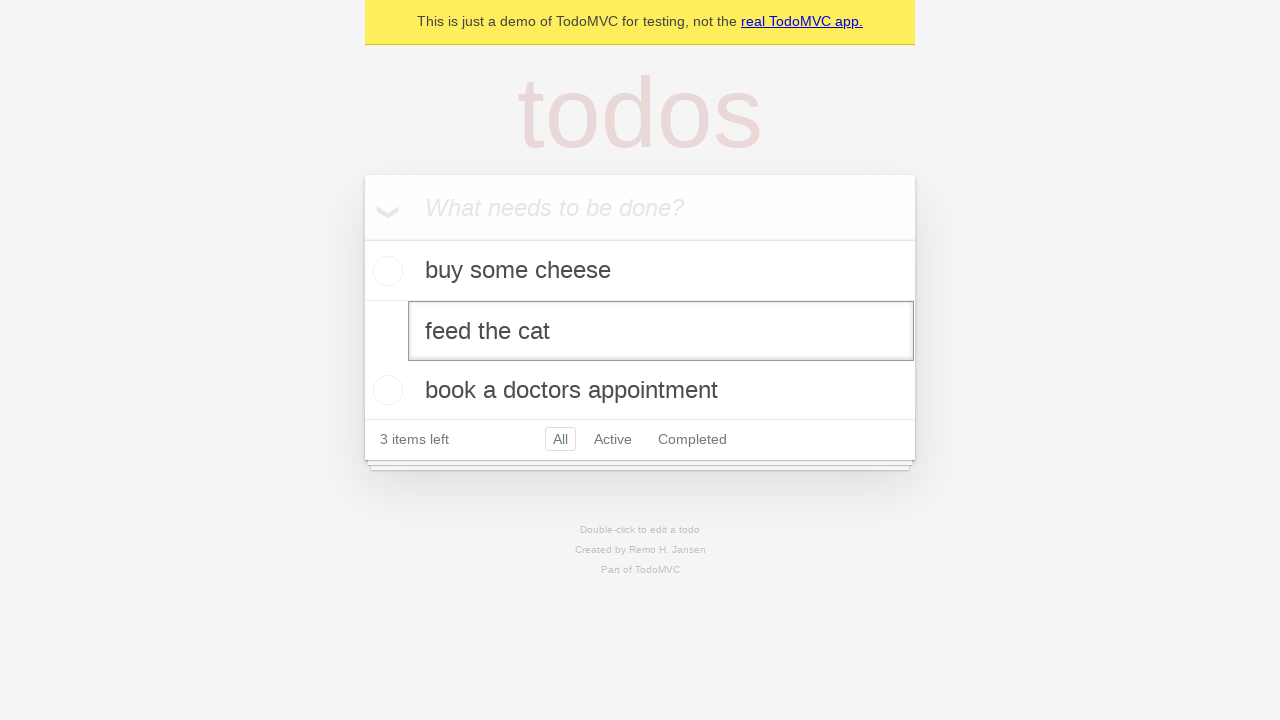

Cleared text from edit input field on [data-testid='todo-item'] >> nth=1 >> internal:role=textbox[name="Edit"i]
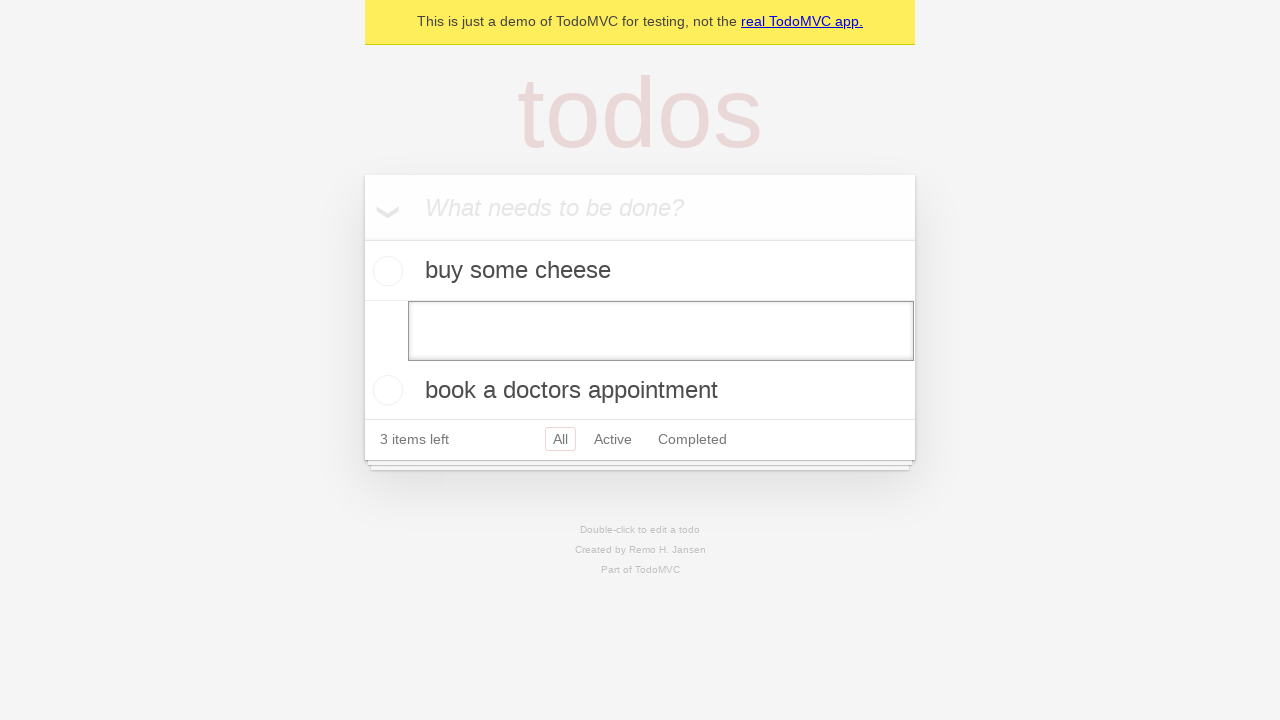

Pressed Enter to save empty text, removing the todo item on [data-testid='todo-item'] >> nth=1 >> internal:role=textbox[name="Edit"i]
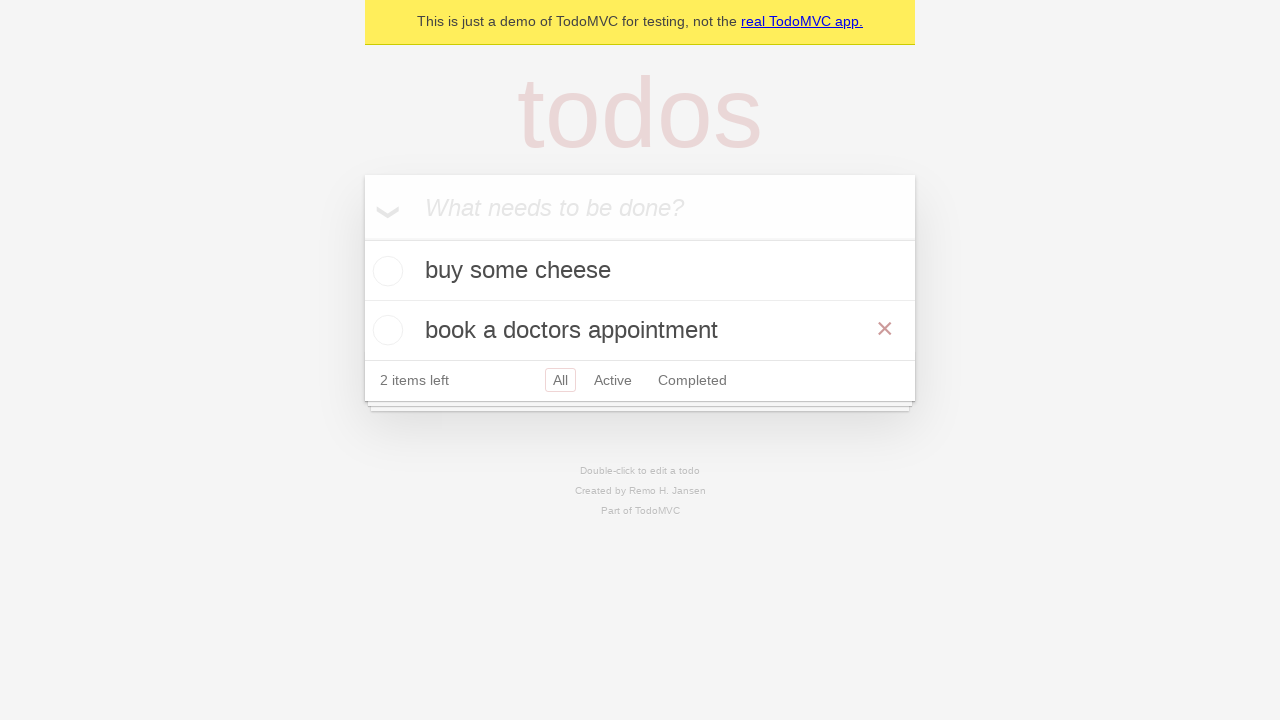

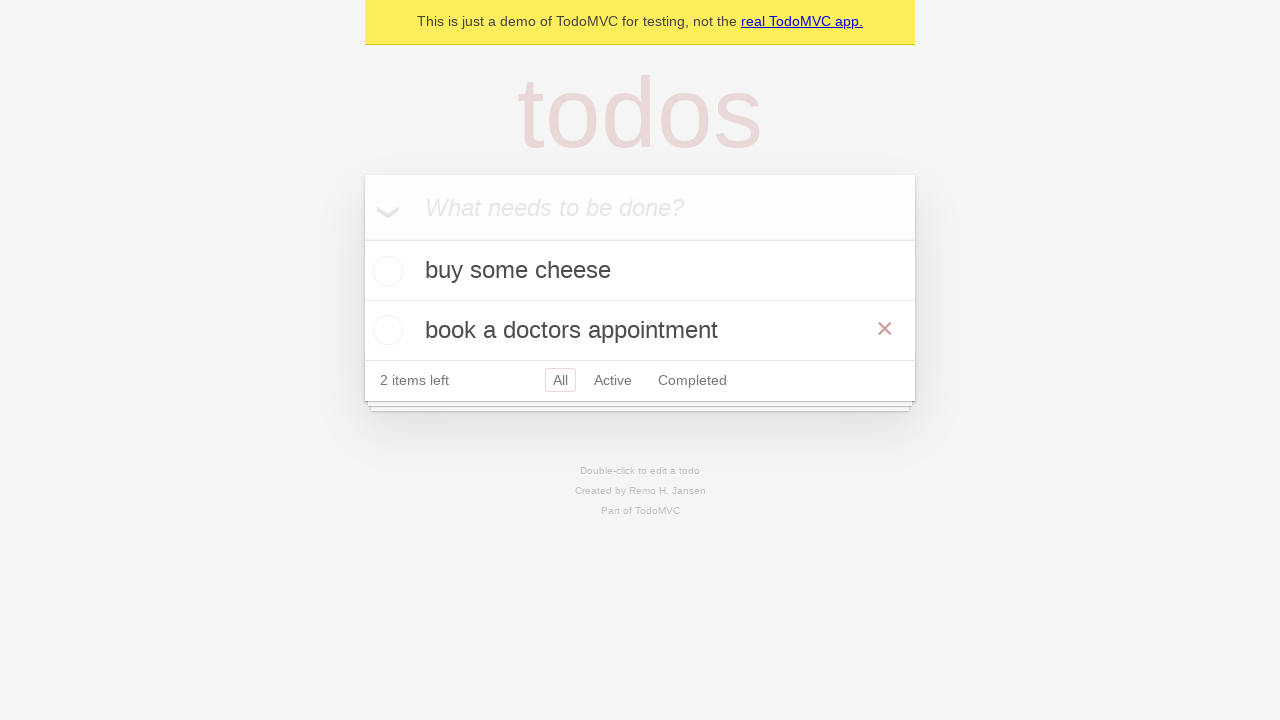